Tests the search functionality on Target by entering a product name and clicking the search button

Starting URL: https://www.target.com/

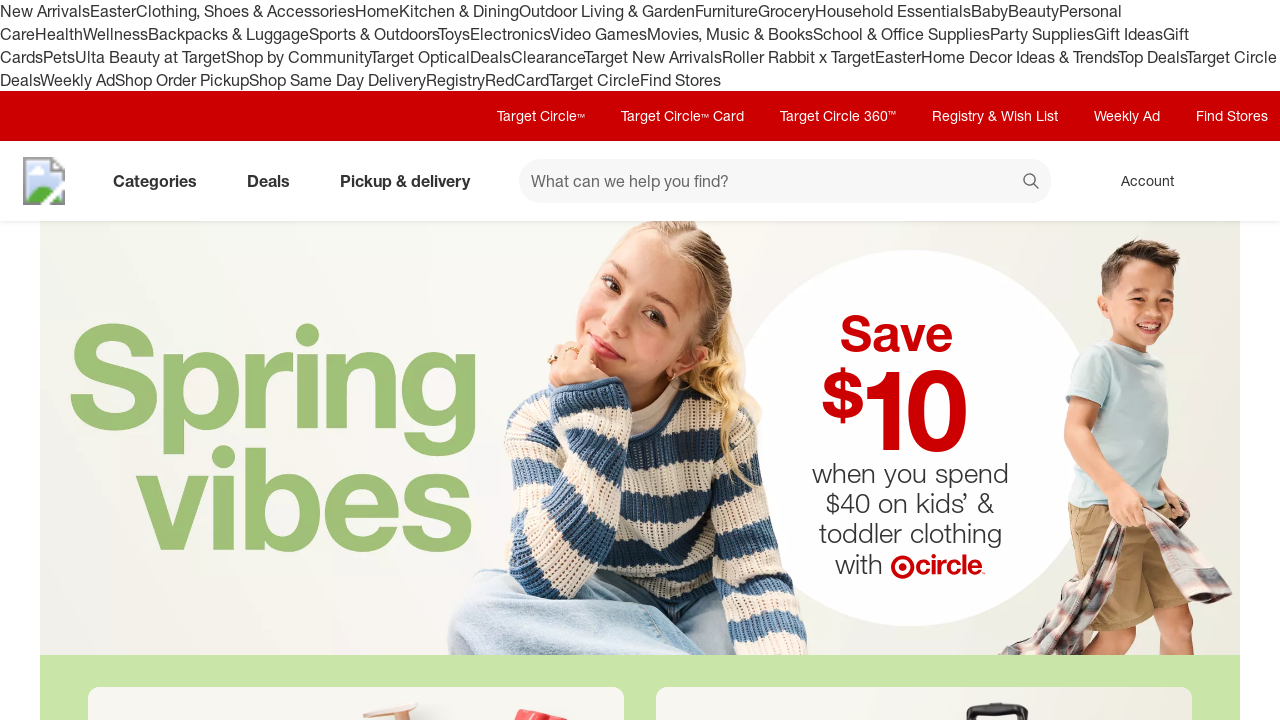

Filled search box with 'wireless headphones' on #search
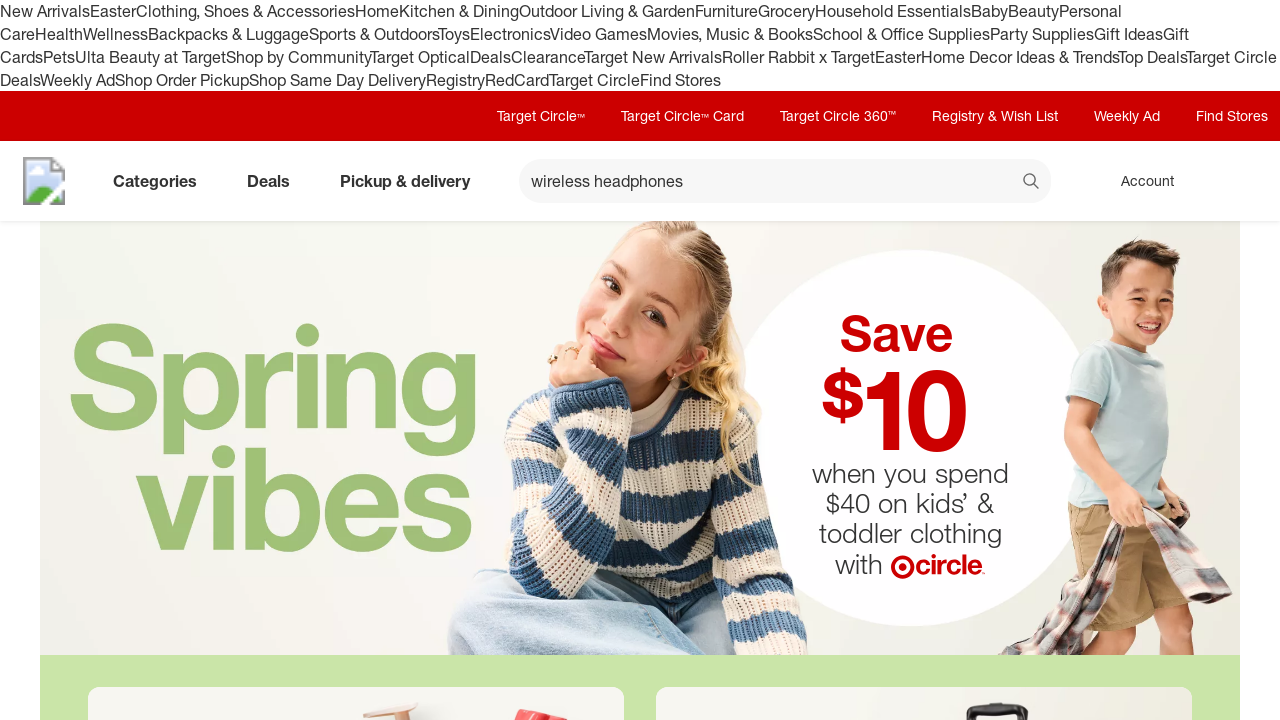

Clicked search button to search for product at (1032, 183) on [data-test='@web/Search/SearchButton']
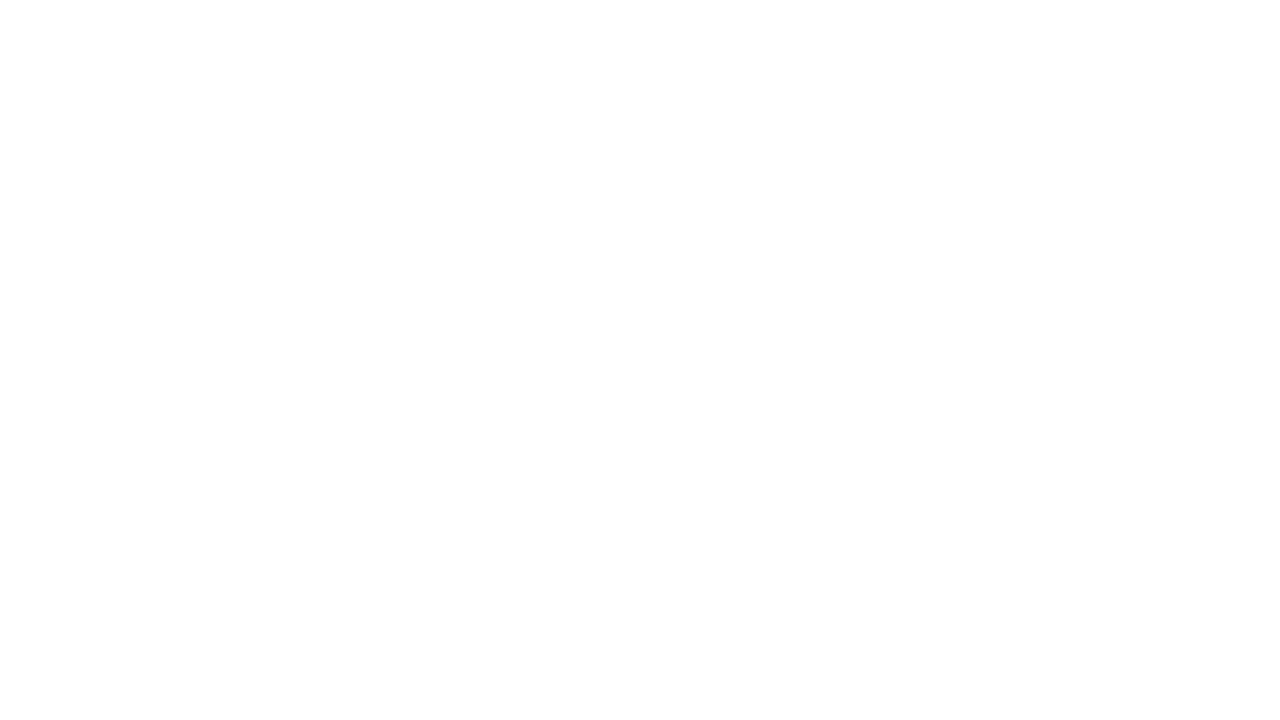

Search results loaded and network idle
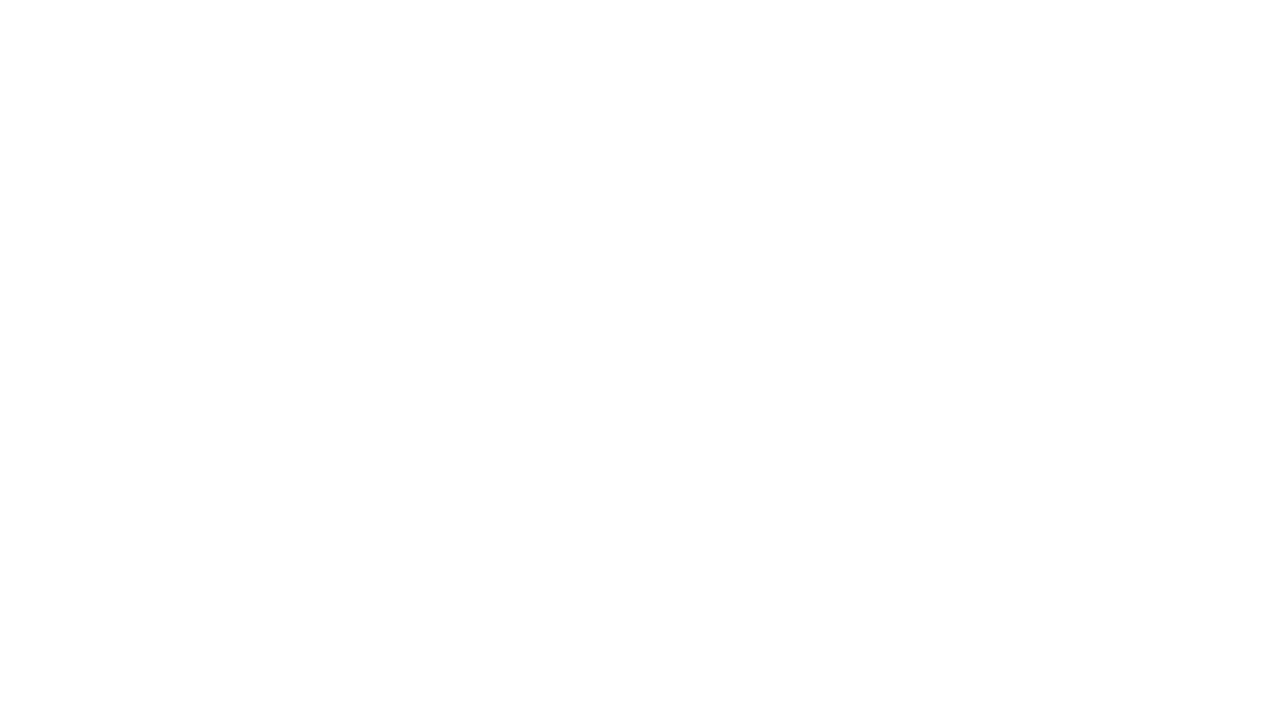

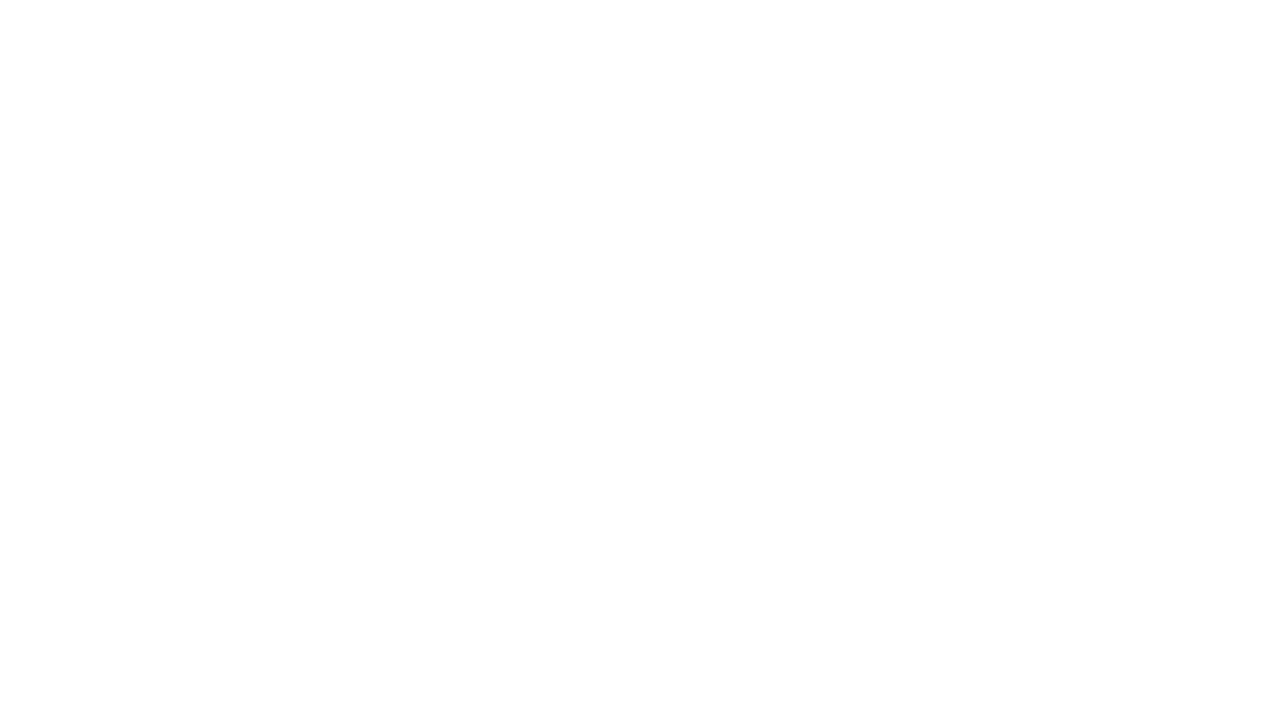